Tests that entering an invalid email format triggers a field error state on the email input field after form submission.

Starting URL: https://demoqa.com/text-box

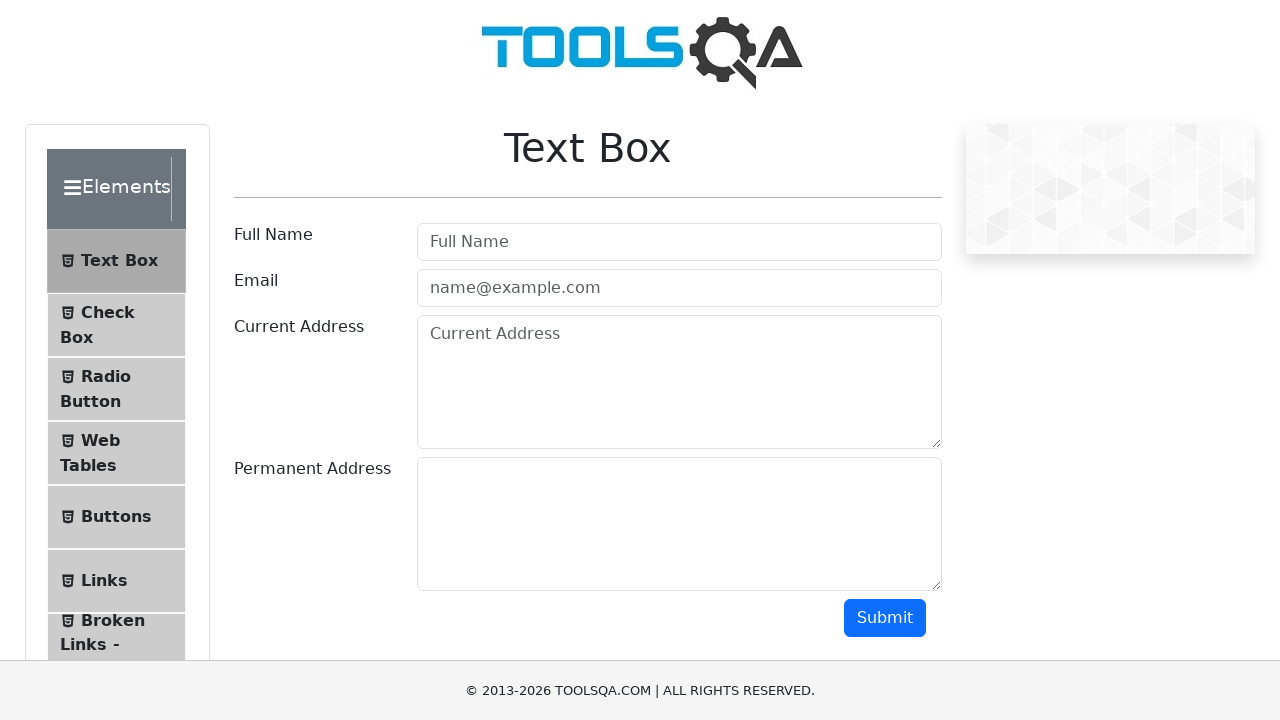

Scrolled down 400px to view form elements
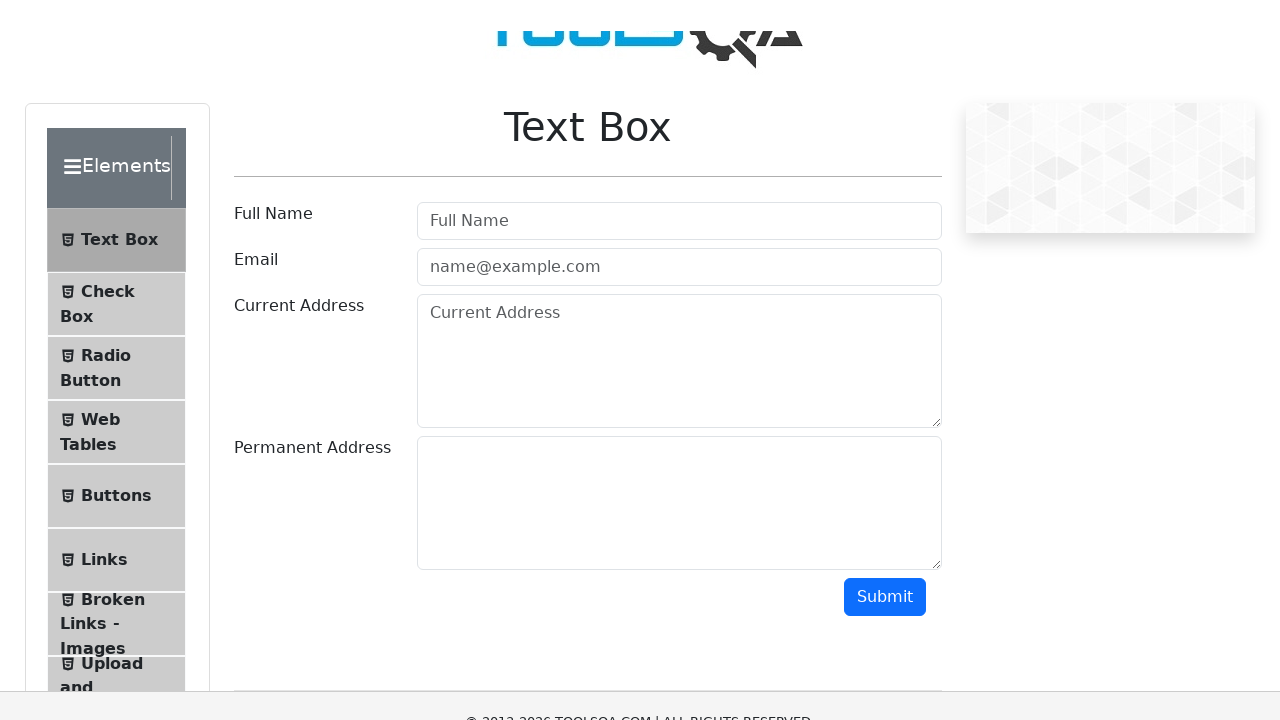

Filled email field with invalid format 'abc' on #userEmail
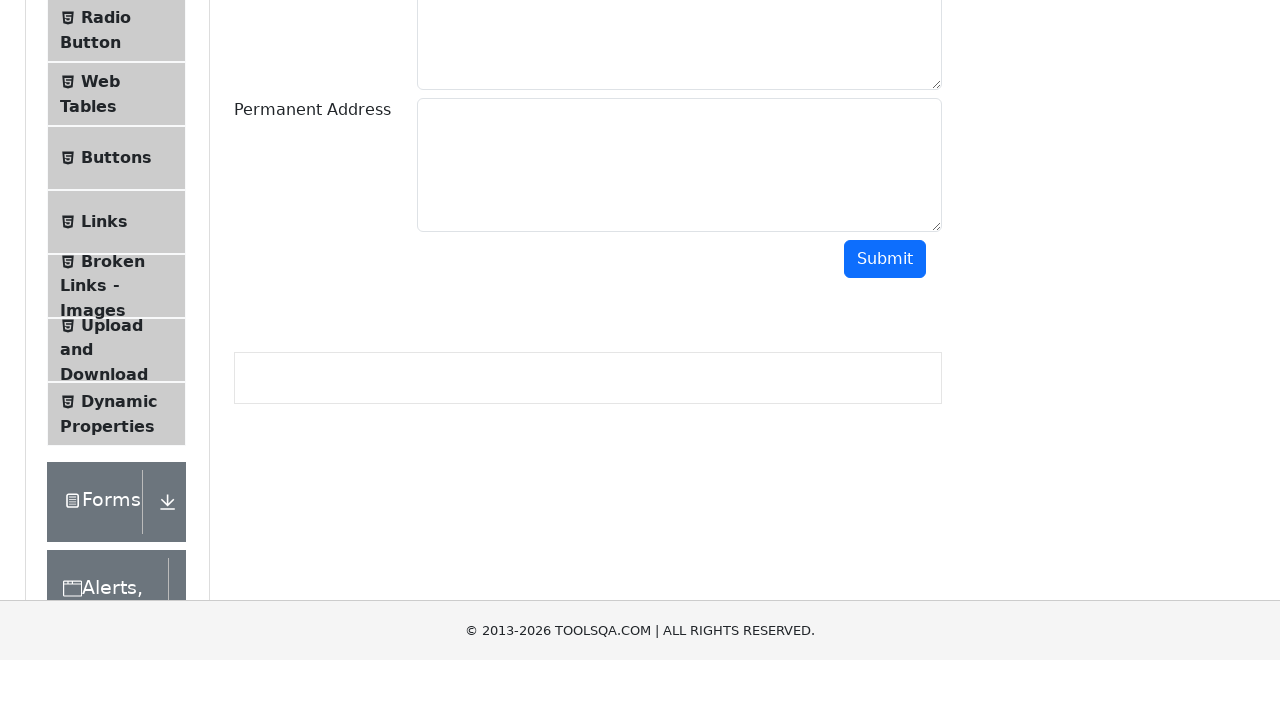

Scrolled down 400px to view submit button
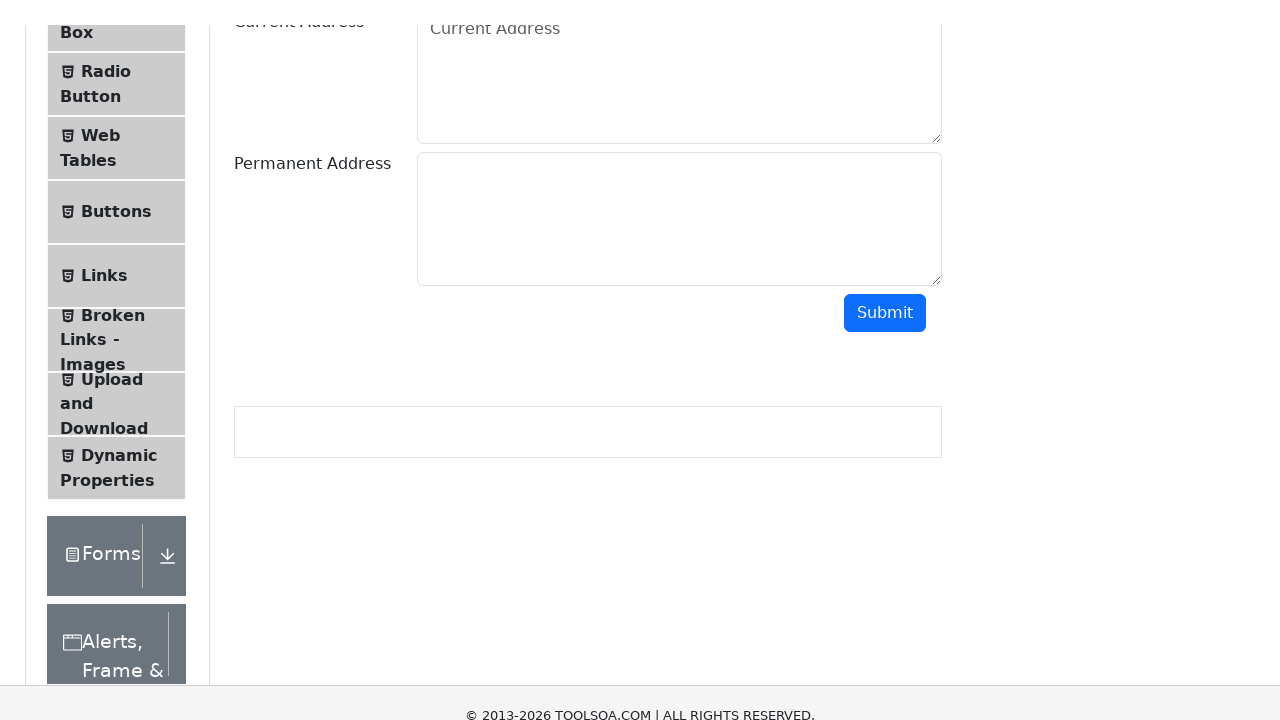

Clicked submit button to trigger form validation at (885, 360) on #submit
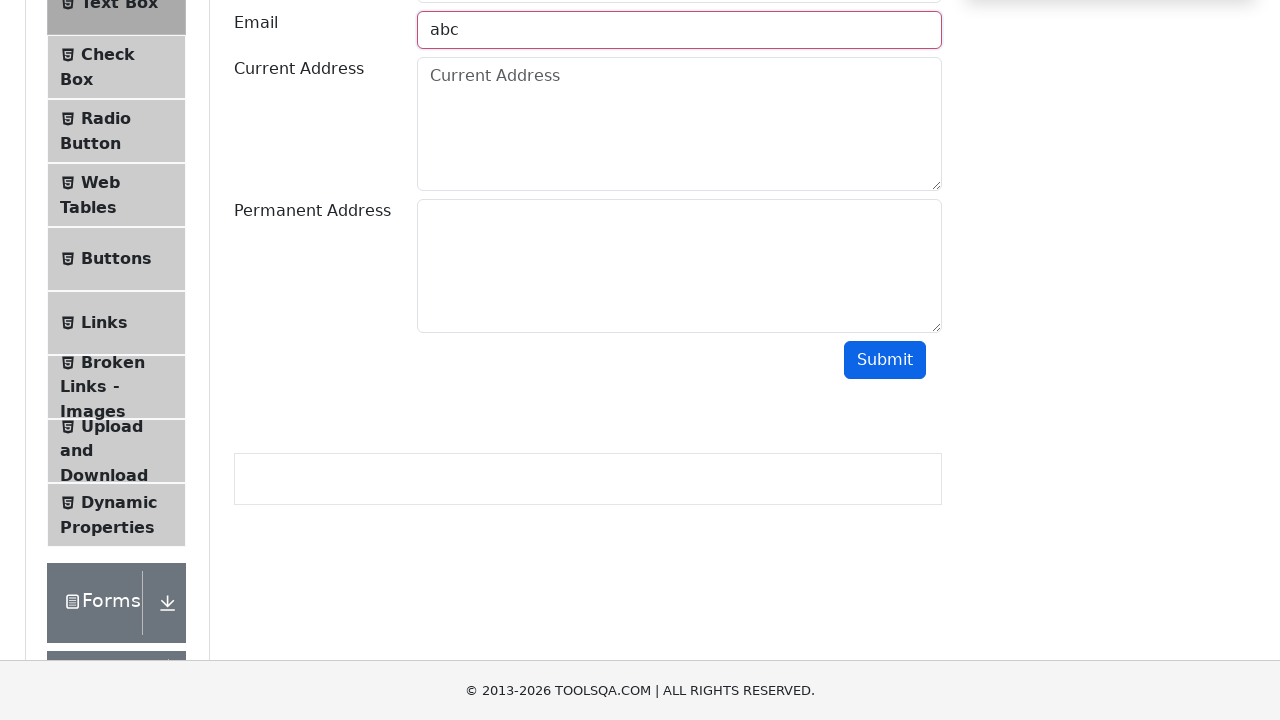

Retrieved class attribute from email field to verify error state
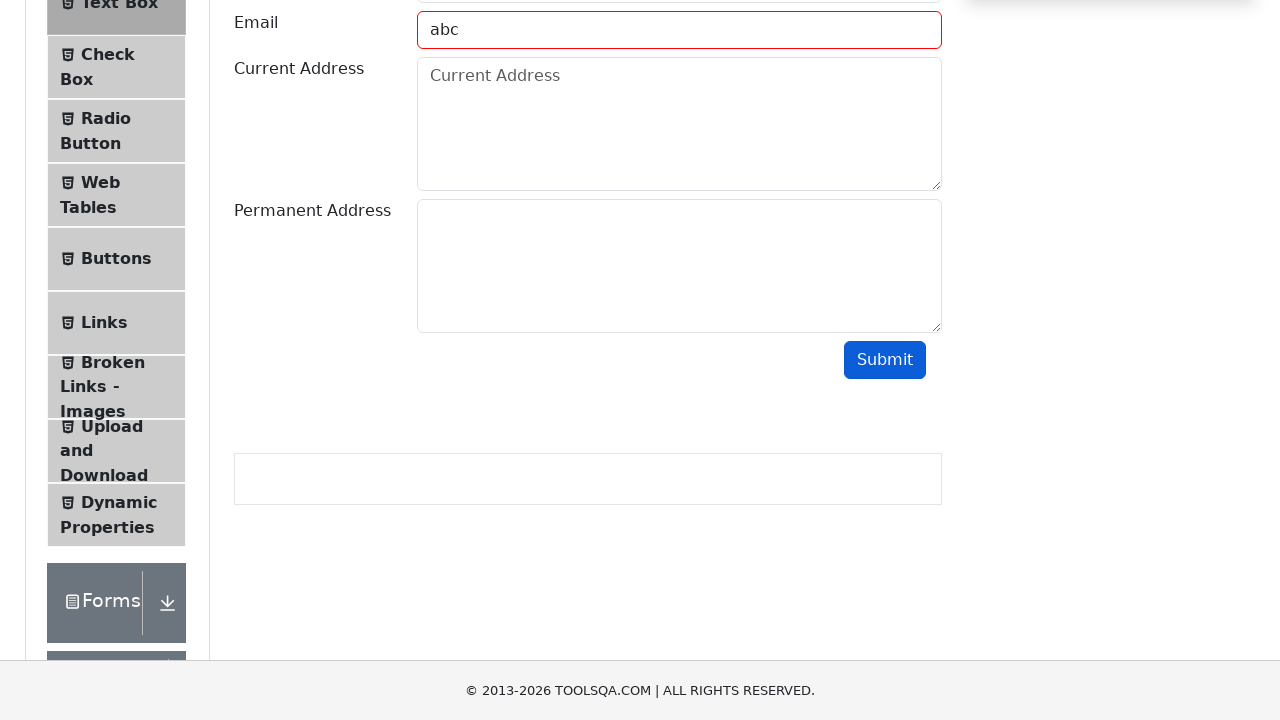

Verified that email field contains 'field-error' class indicating validation error
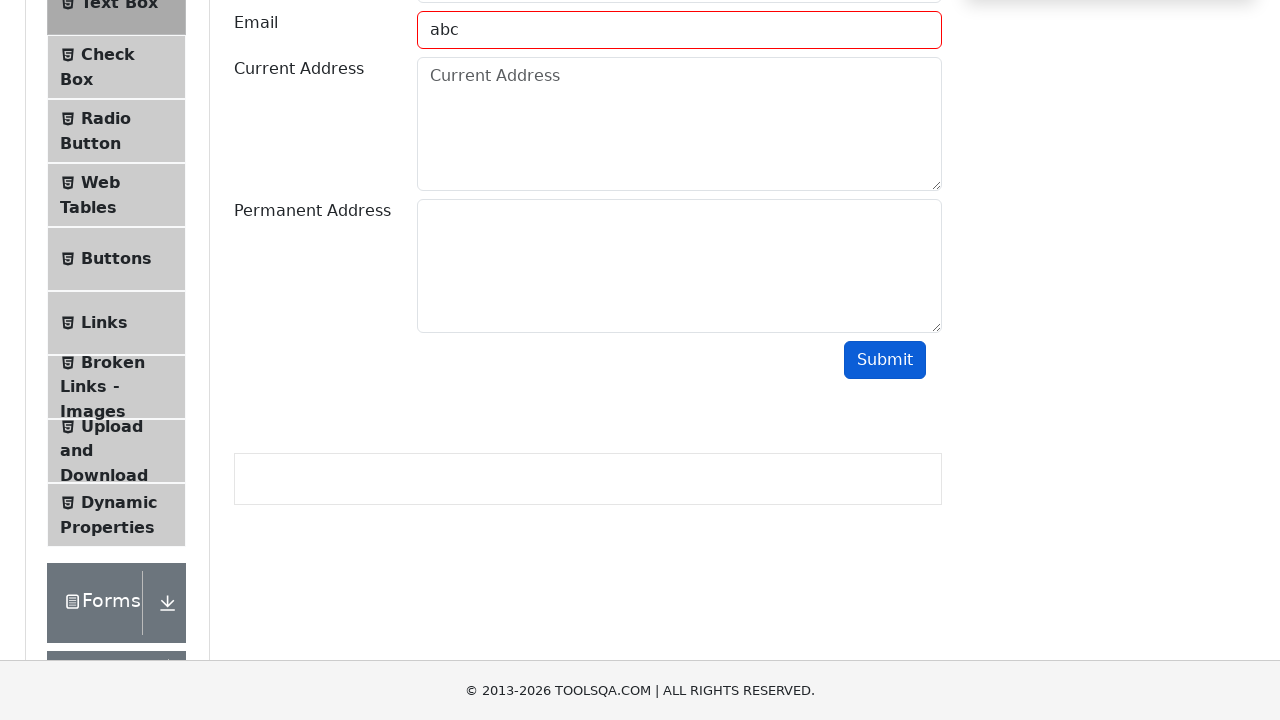

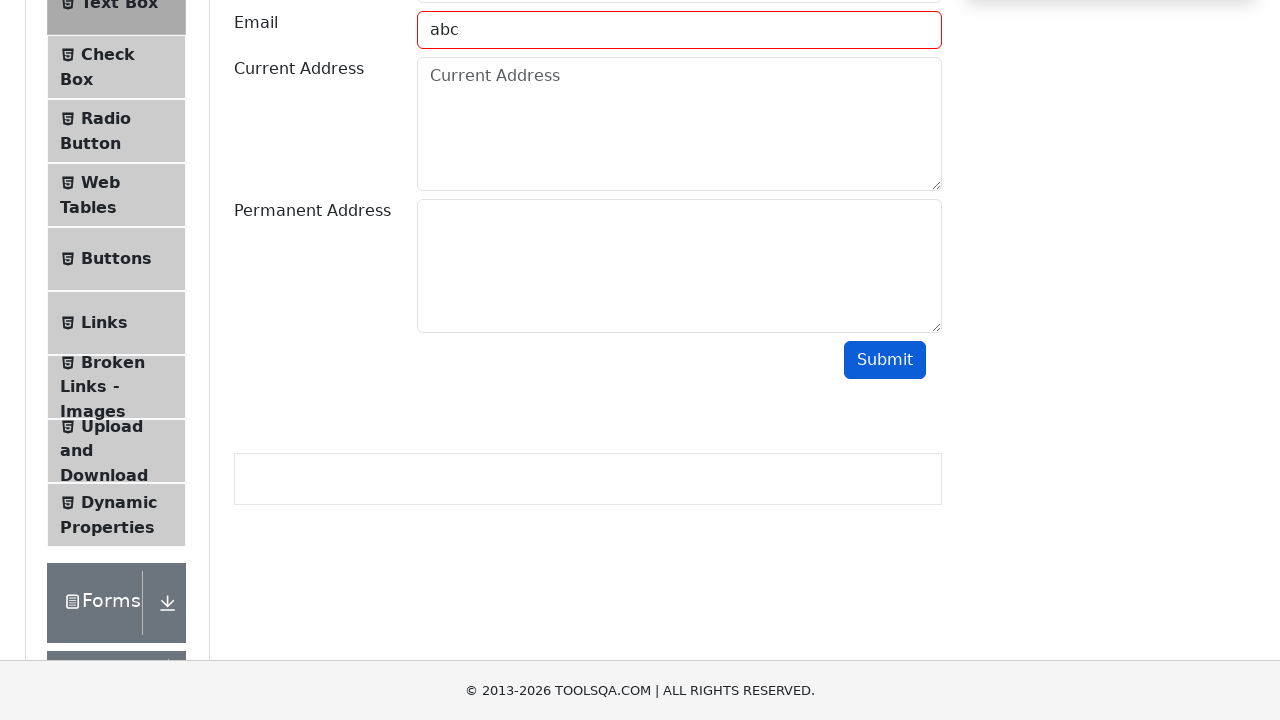